Tests confirm dialog by clicking the confirm button and dismissing the dialog

Starting URL: https://demoqa.com/alerts

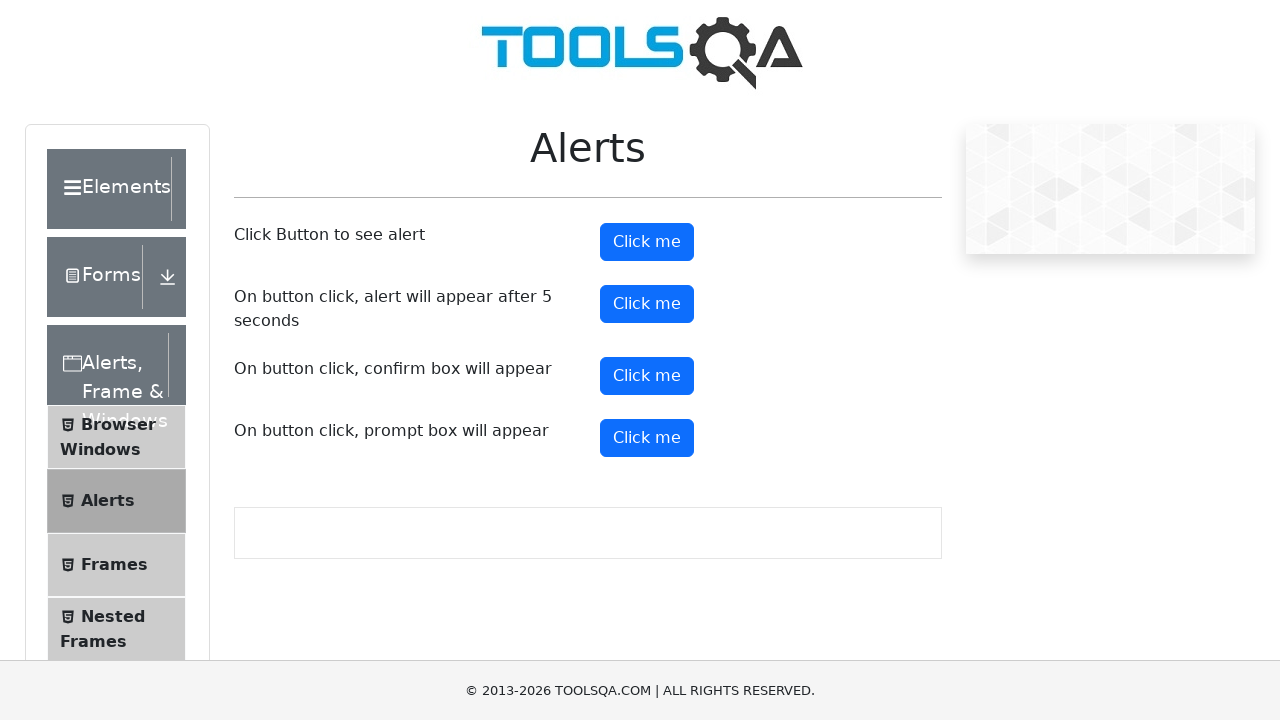

Set up dialog handler to dismiss confirm dialog
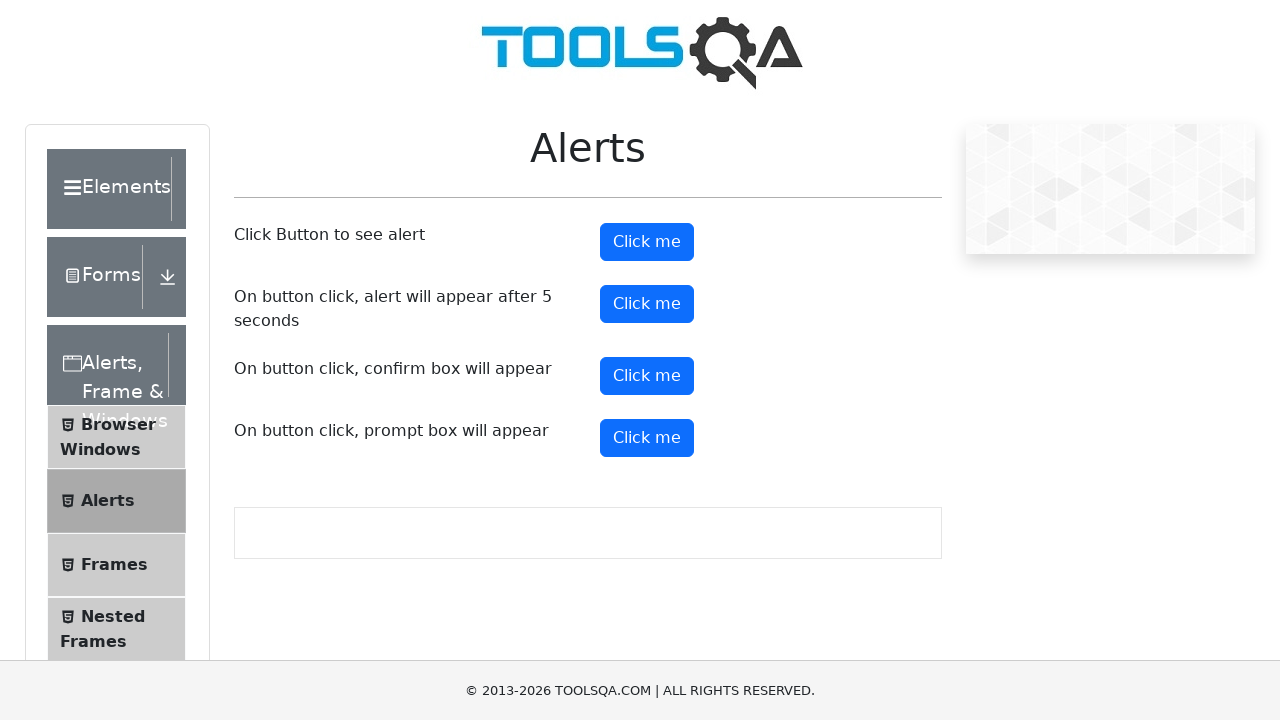

Clicked confirm button to trigger confirm dialog at (647, 376) on #confirmButton
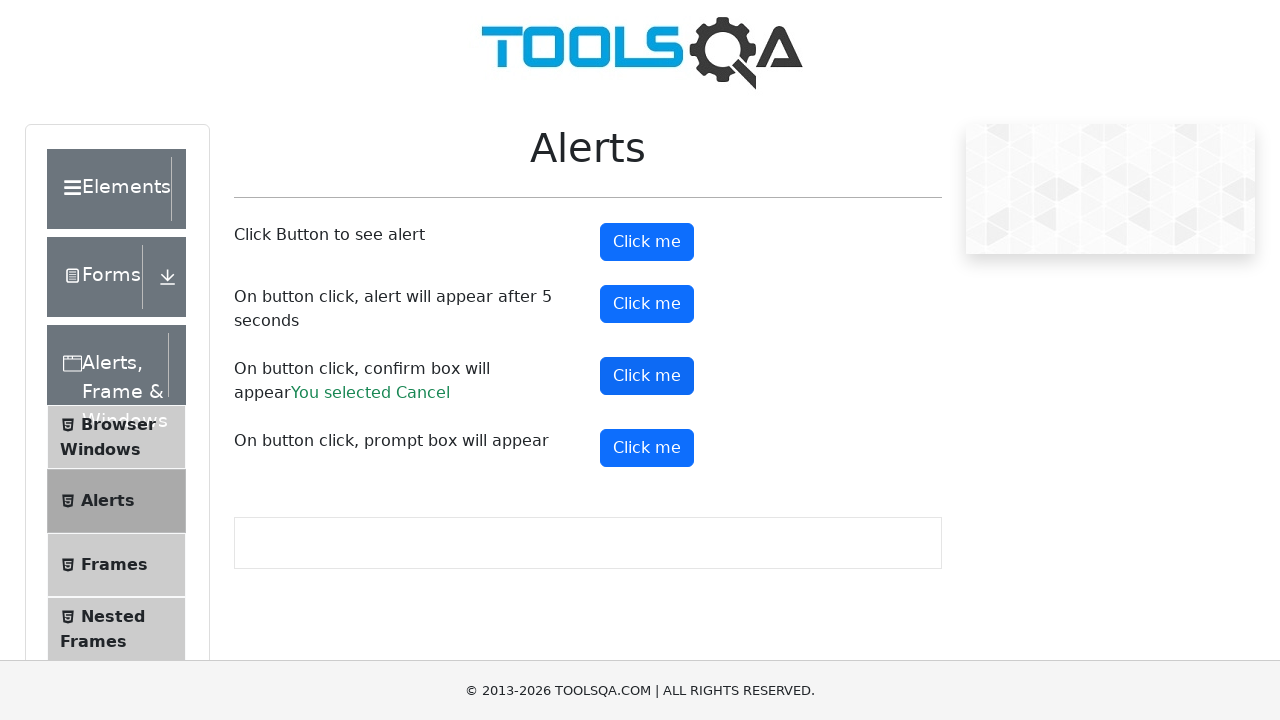

Confirm dialog result text appeared after dismissal
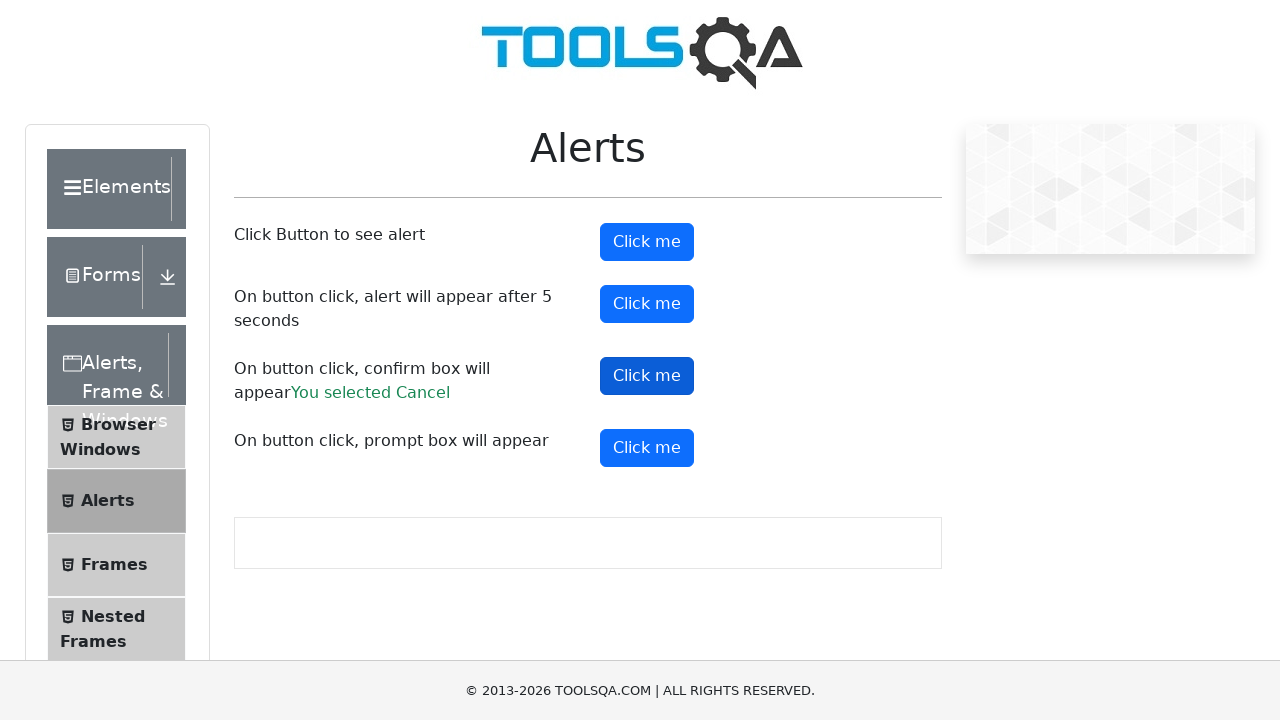

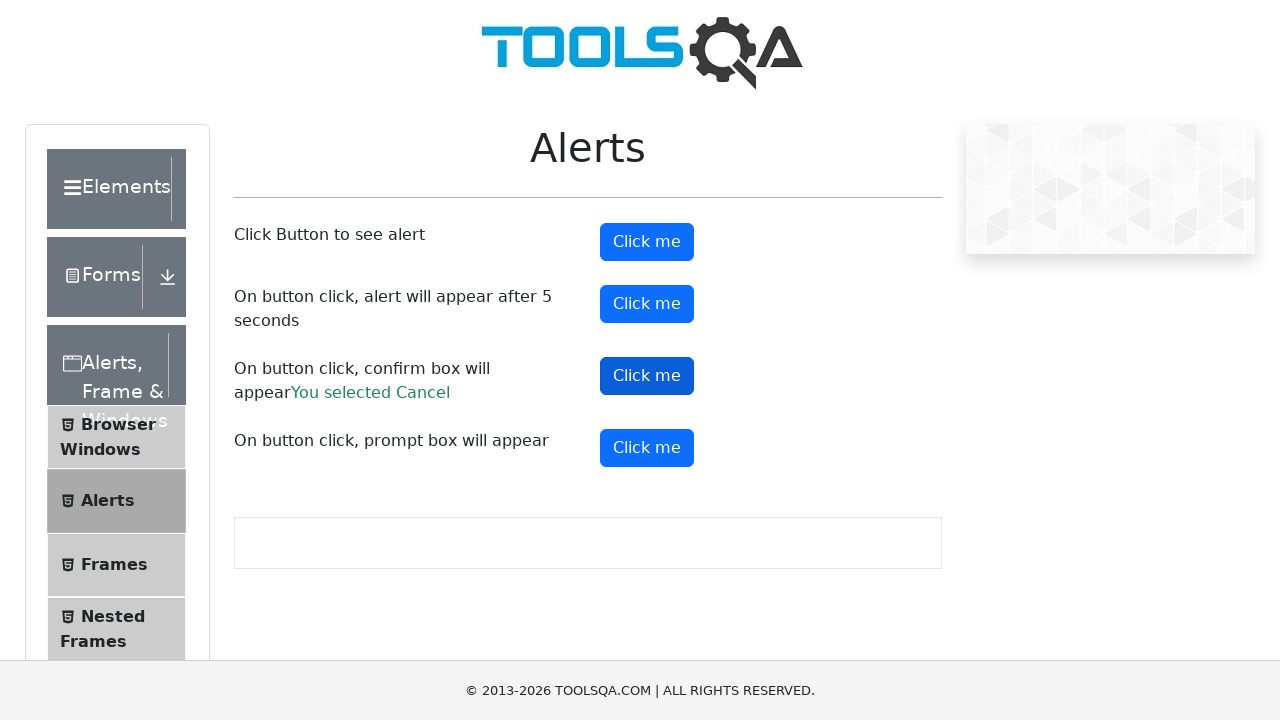